Tests sorting the Due column using semantic class selectors on a table with helpful markup

Starting URL: http://the-internet.herokuapp.com/tables

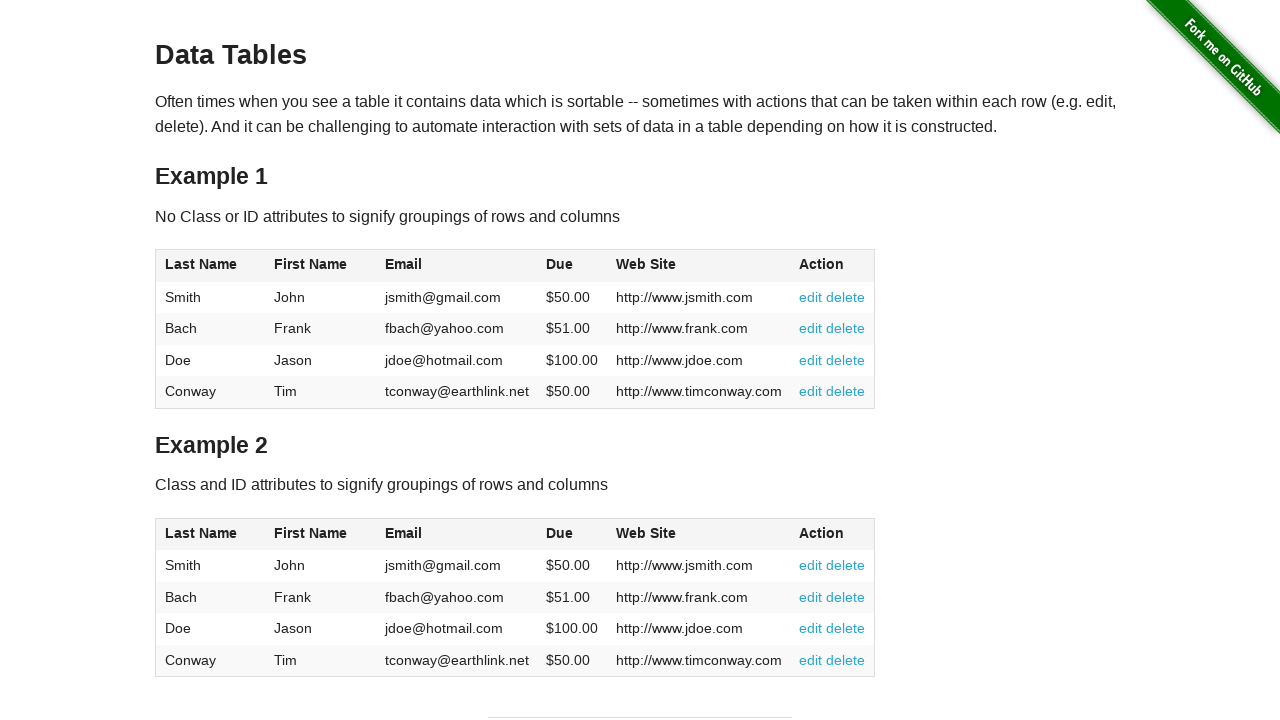

Clicked Due column header in table2 to sort at (560, 533) on #table2 thead .dues
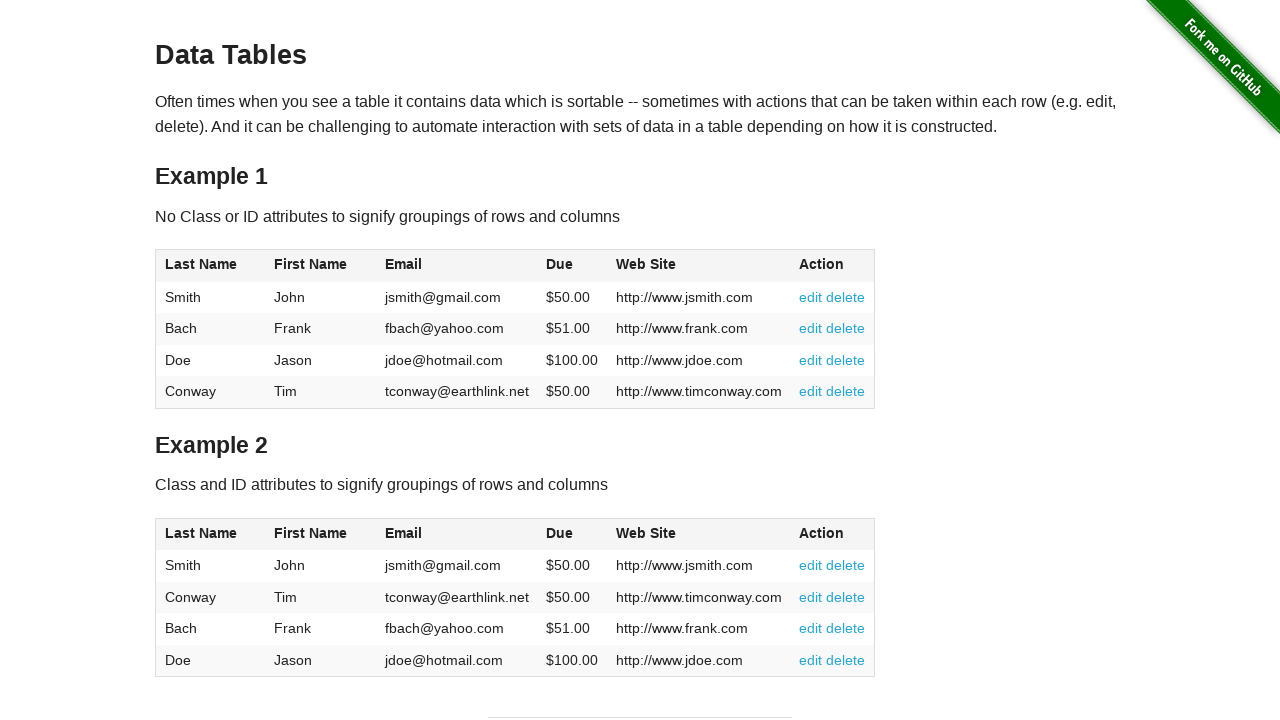

Table data loaded after sorting Due column
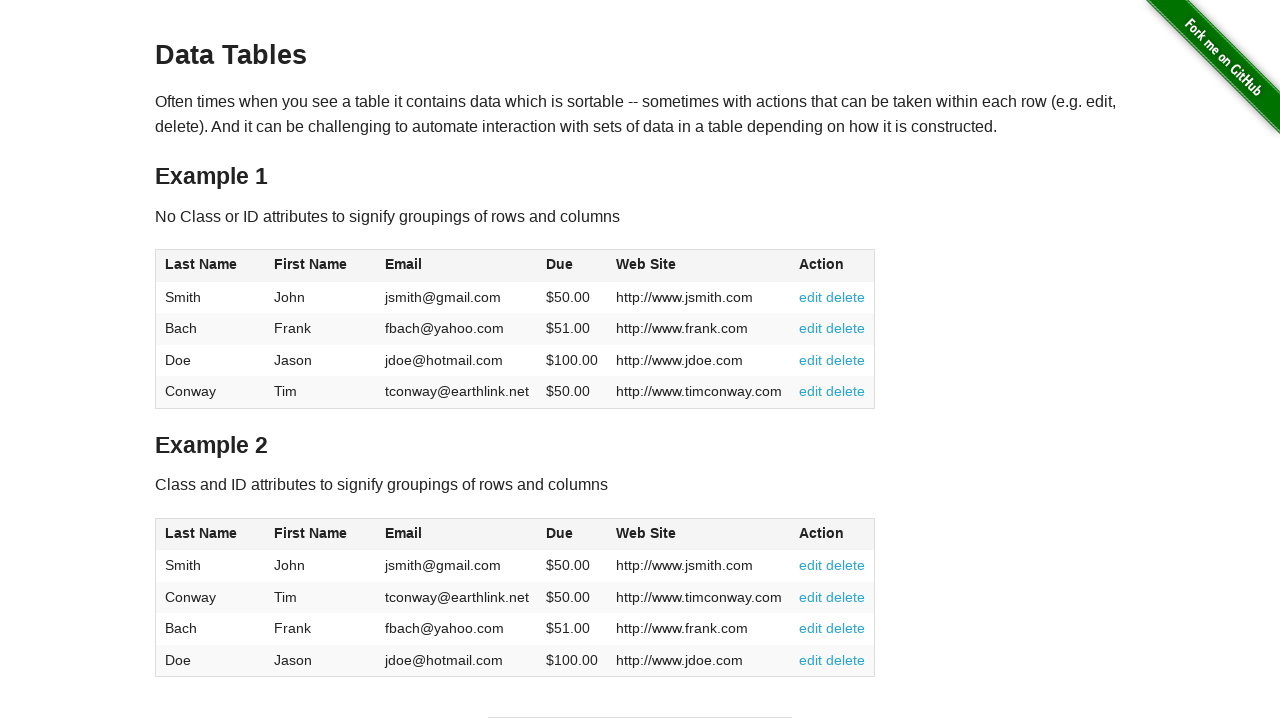

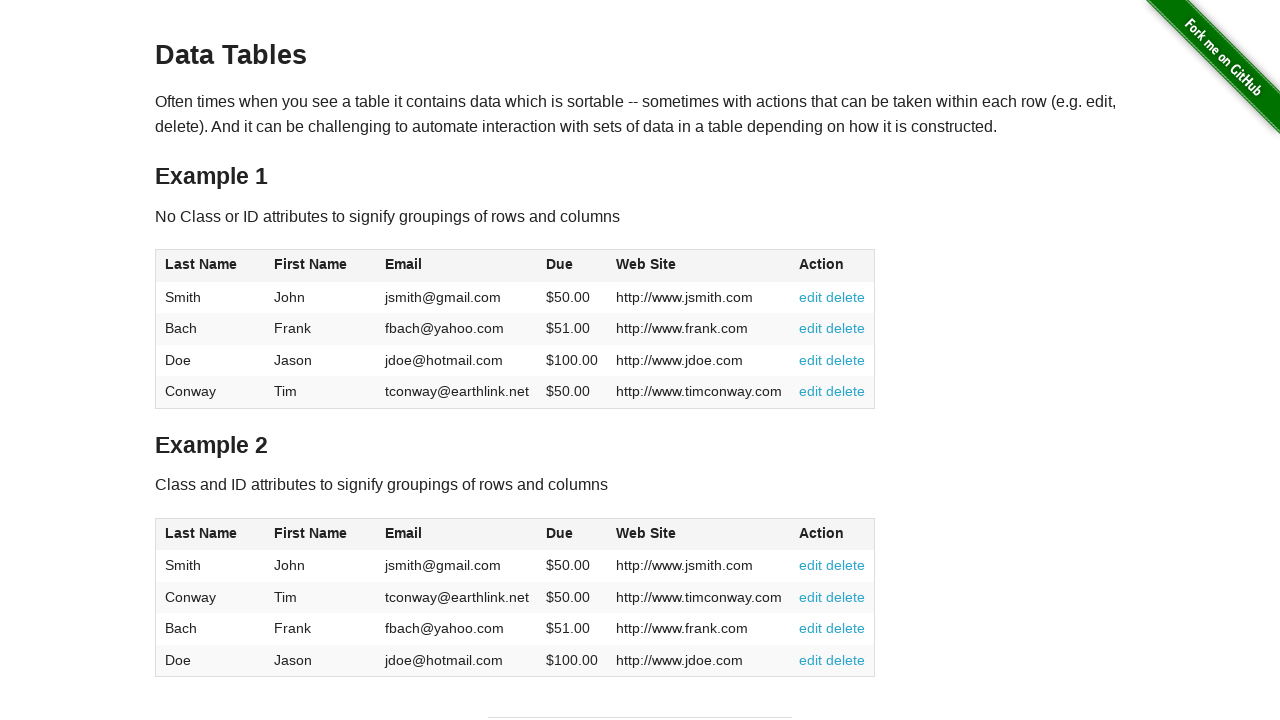